Completes a multi-step puzzle challenge by solving three riddles in sequence: entering 'rock' for the stone riddle, using the resulting password for the secrets riddle, and identifying the richest merchant

Starting URL: https://techstepacademy.com/trial-of-the-stones

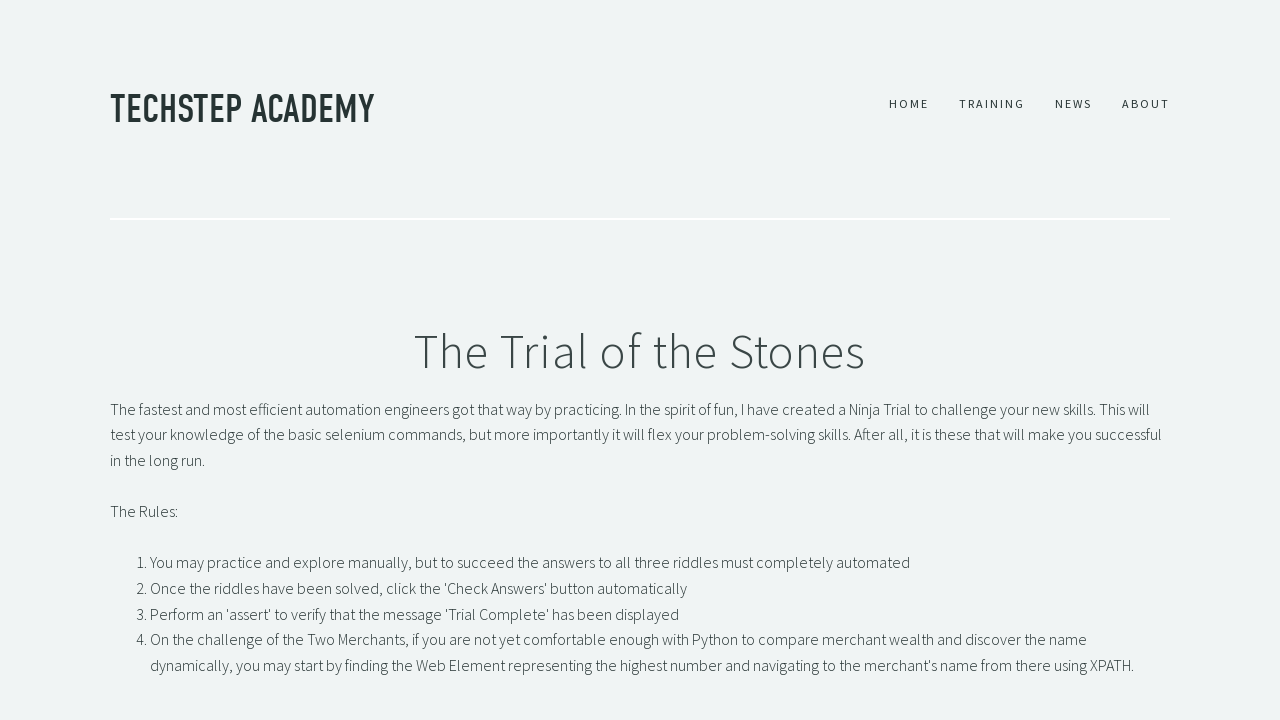

Filled first riddle input with 'rock' answer on #r1Input
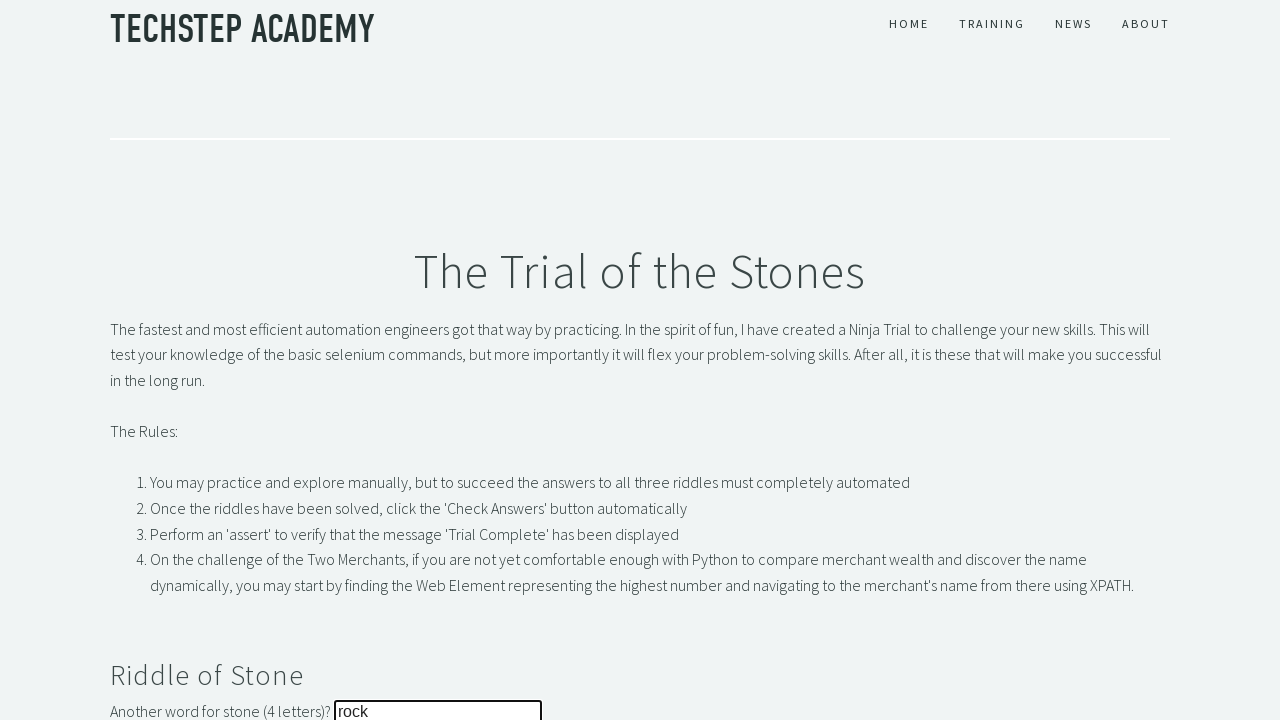

Clicked submit button for stone riddle at (145, 360) on button#r1Btn
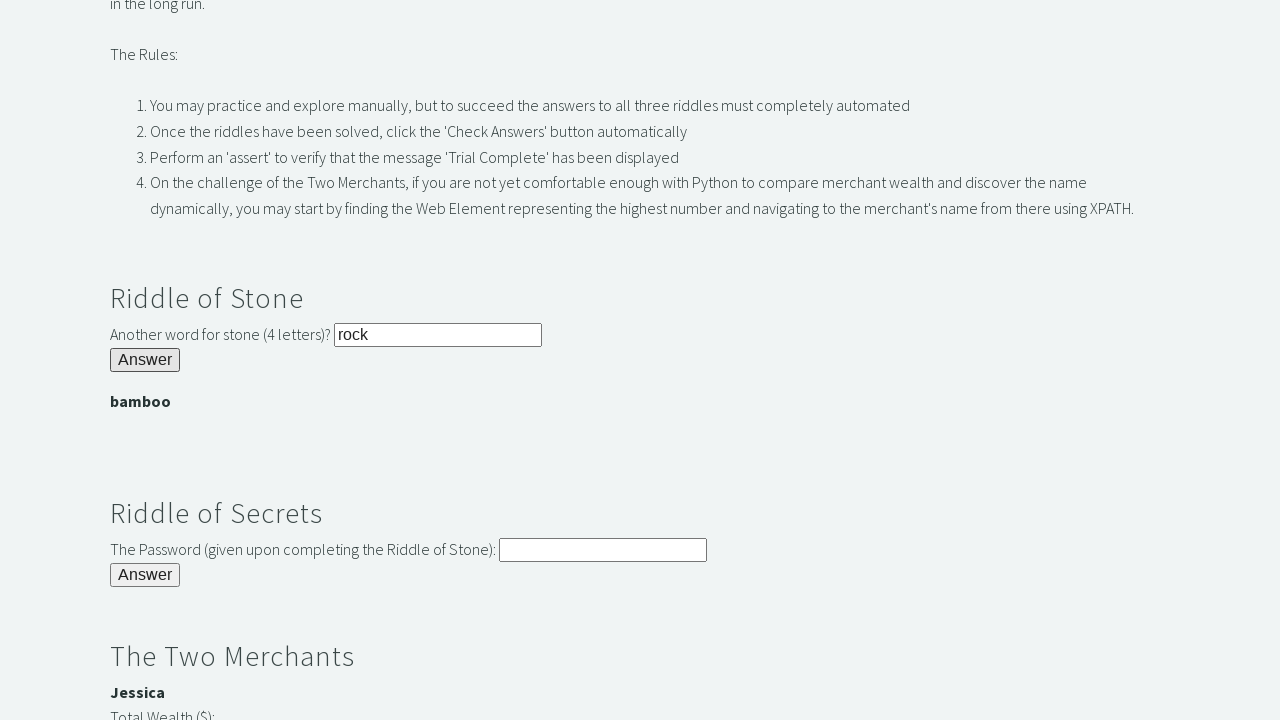

Retrieved password from stone riddle result
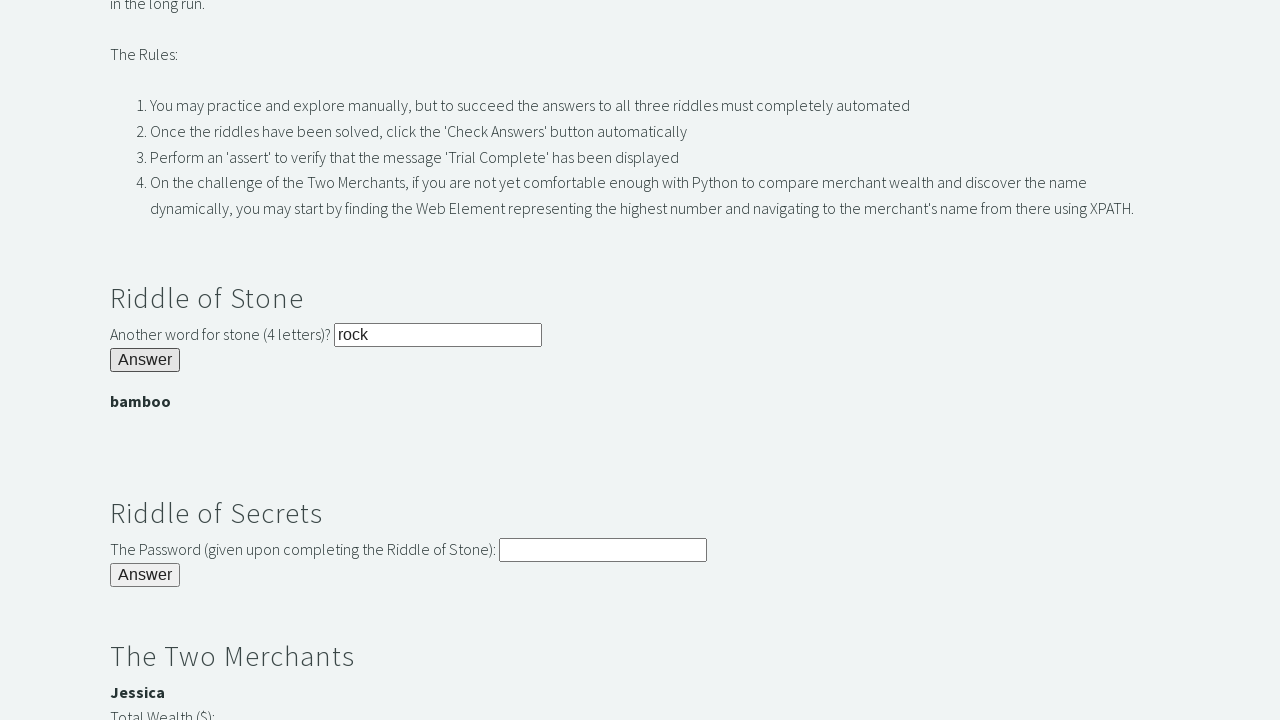

Filled second riddle input with password from first riddle on input#r2Input
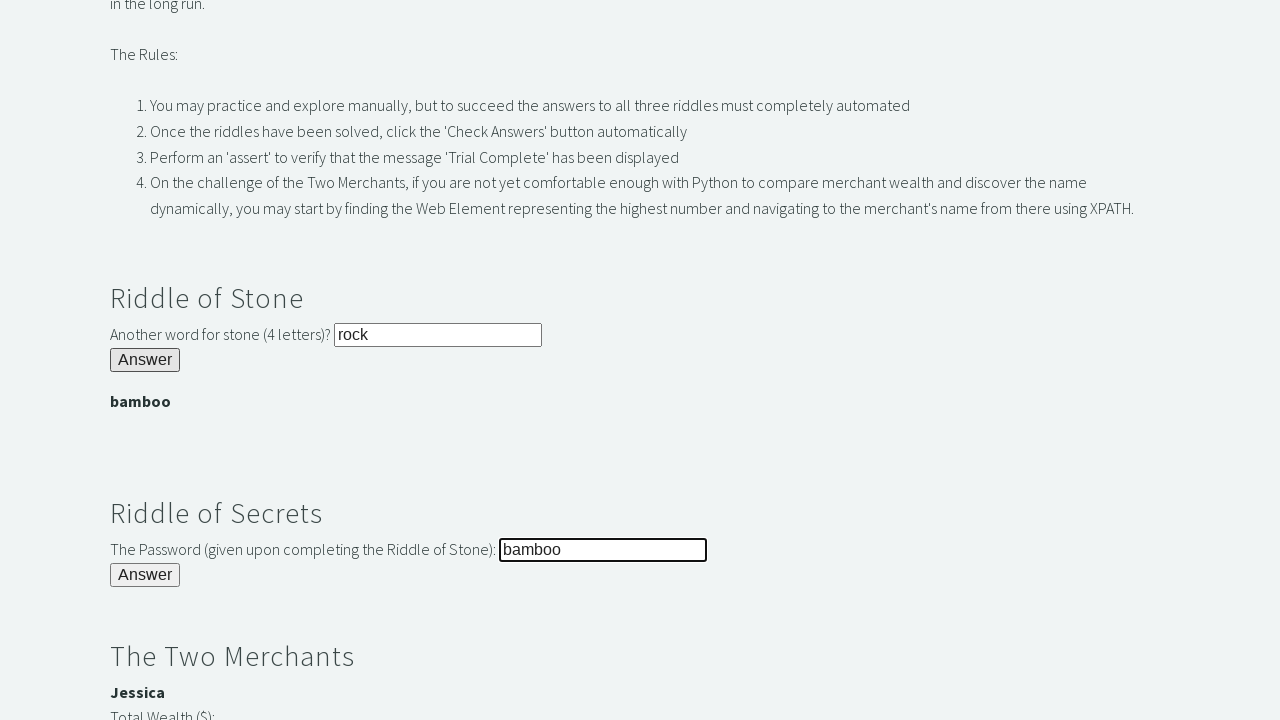

Clicked submit button for secrets riddle at (145, 575) on button#r2Butn
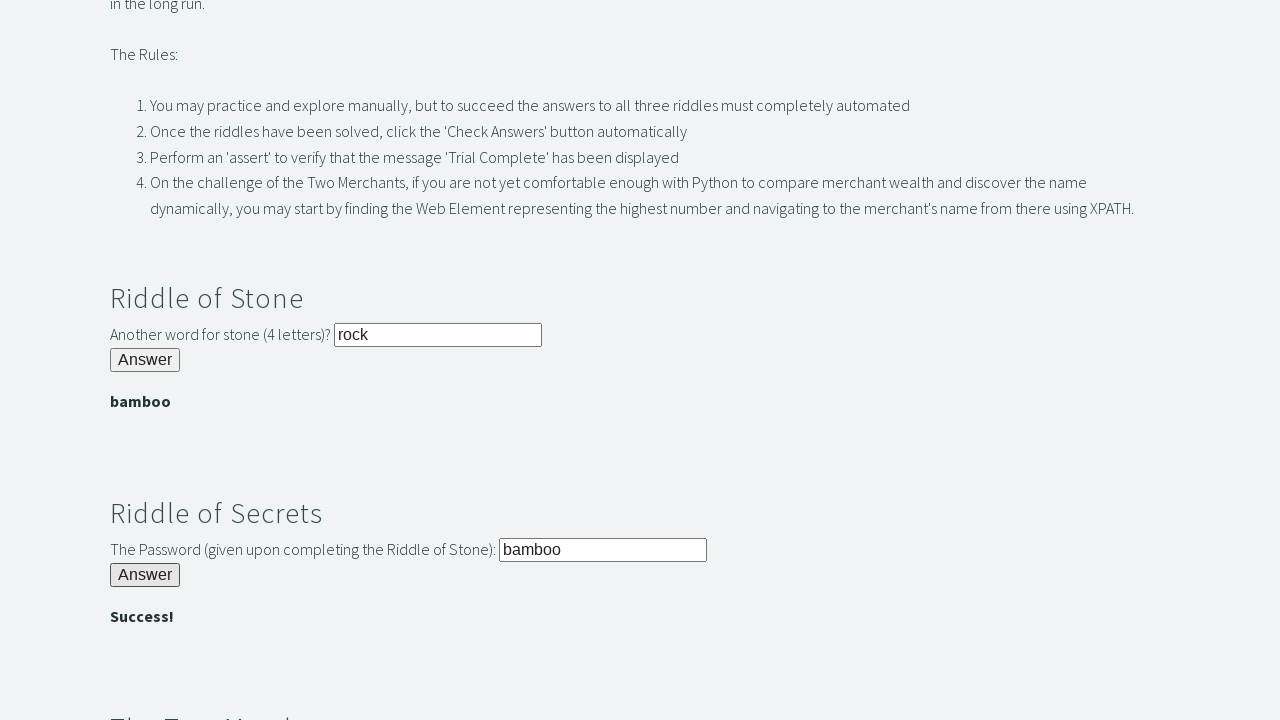

Identified richest merchant with 3000 wealth
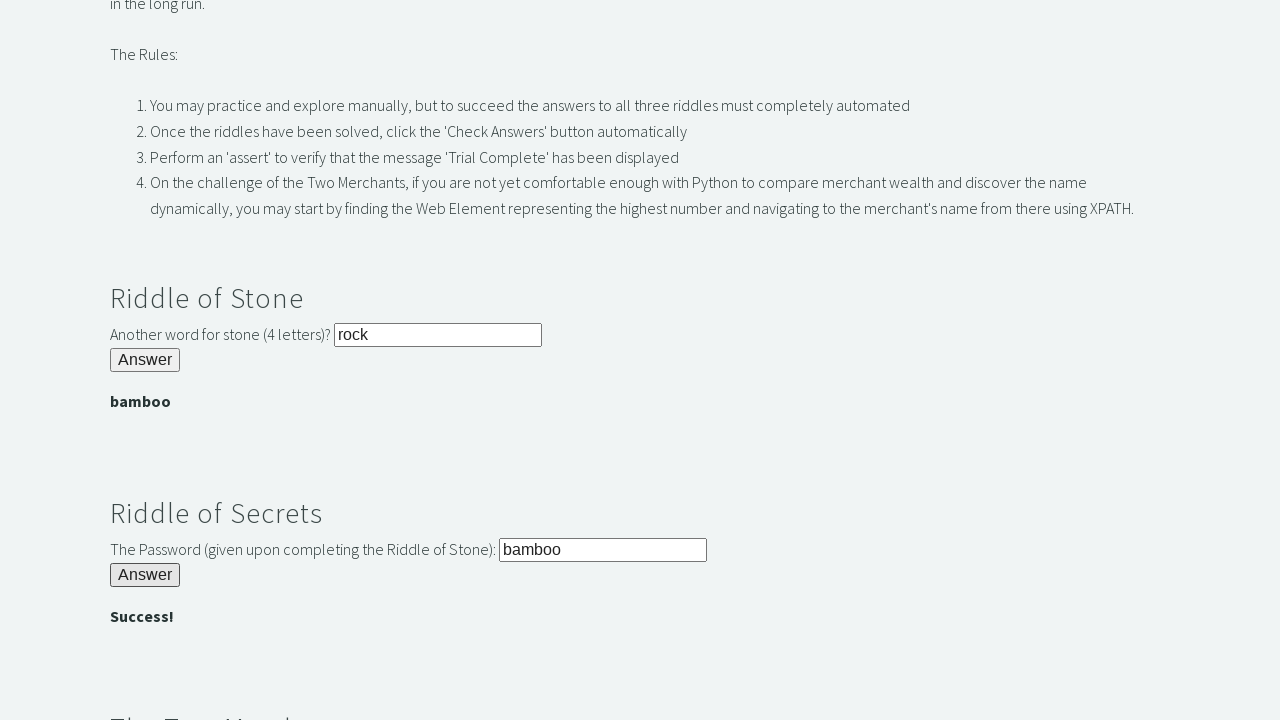

Filled third riddle input with richest merchant name on #r3Input
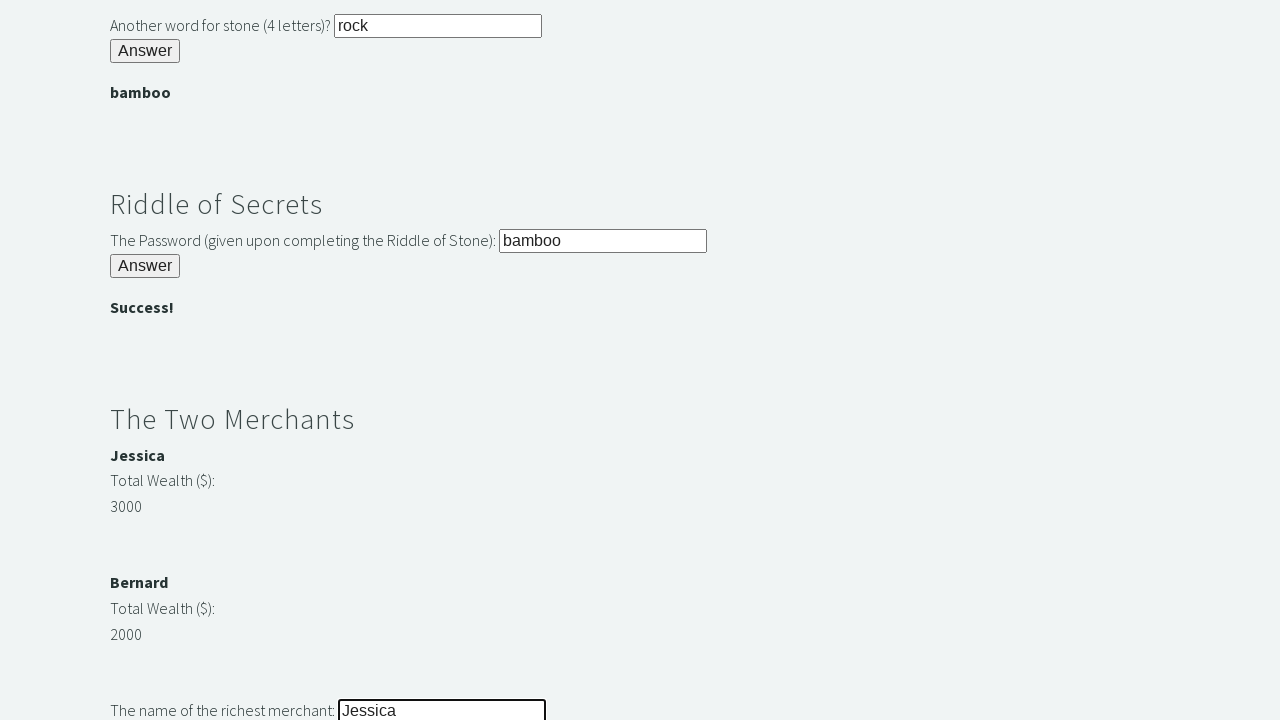

Clicked submit button for merchant riddle at (145, 360) on button#r3Butn
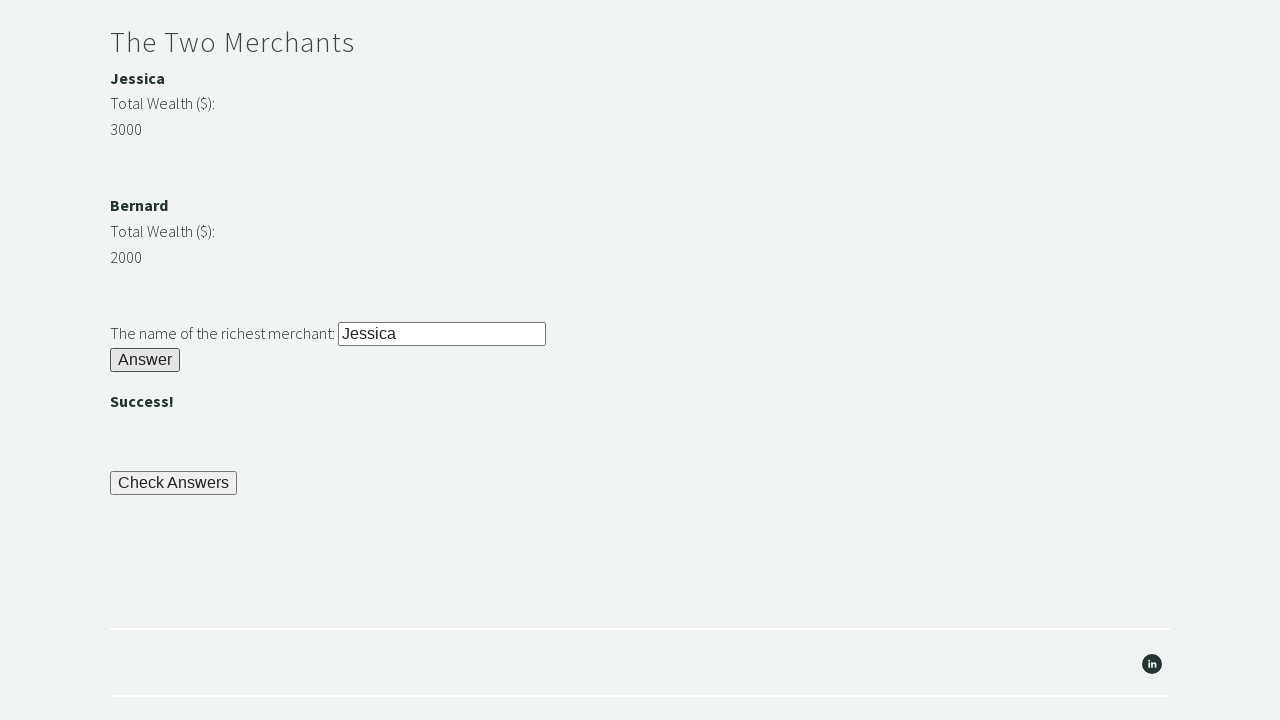

Clicked final check button to verify all riddles at (174, 483) on button[name='checkButn']
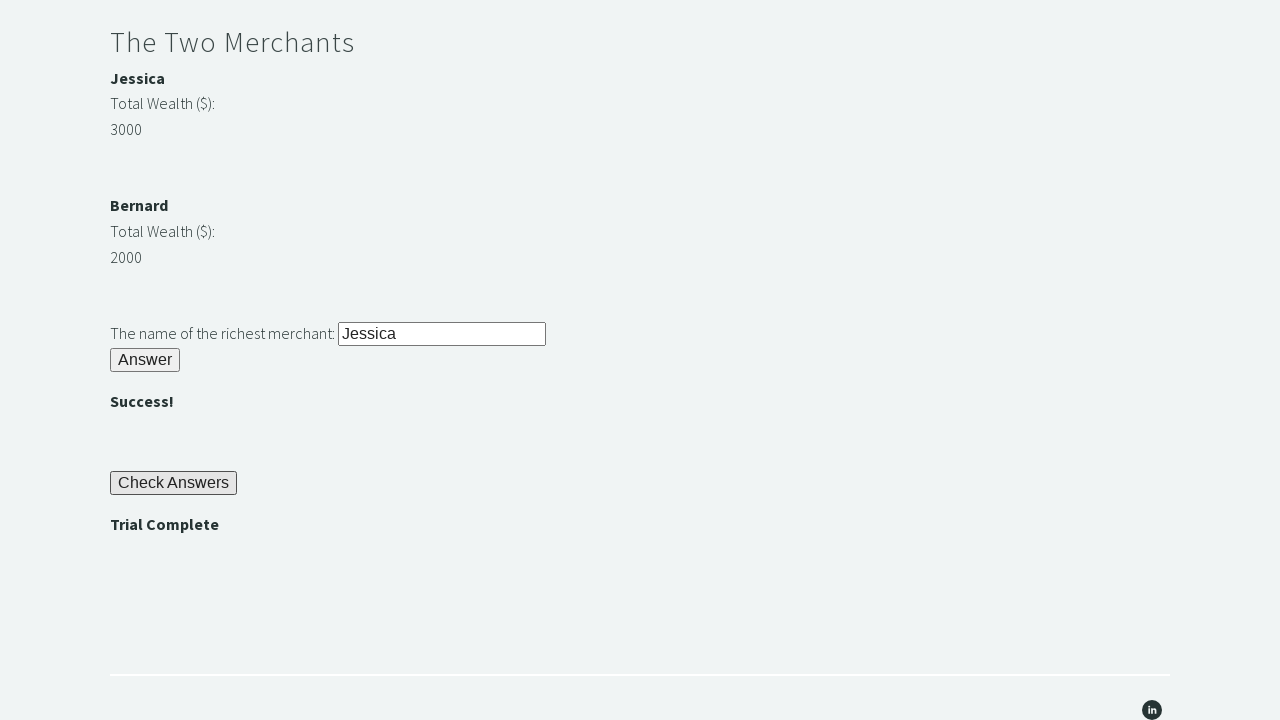

Retrieved completion message
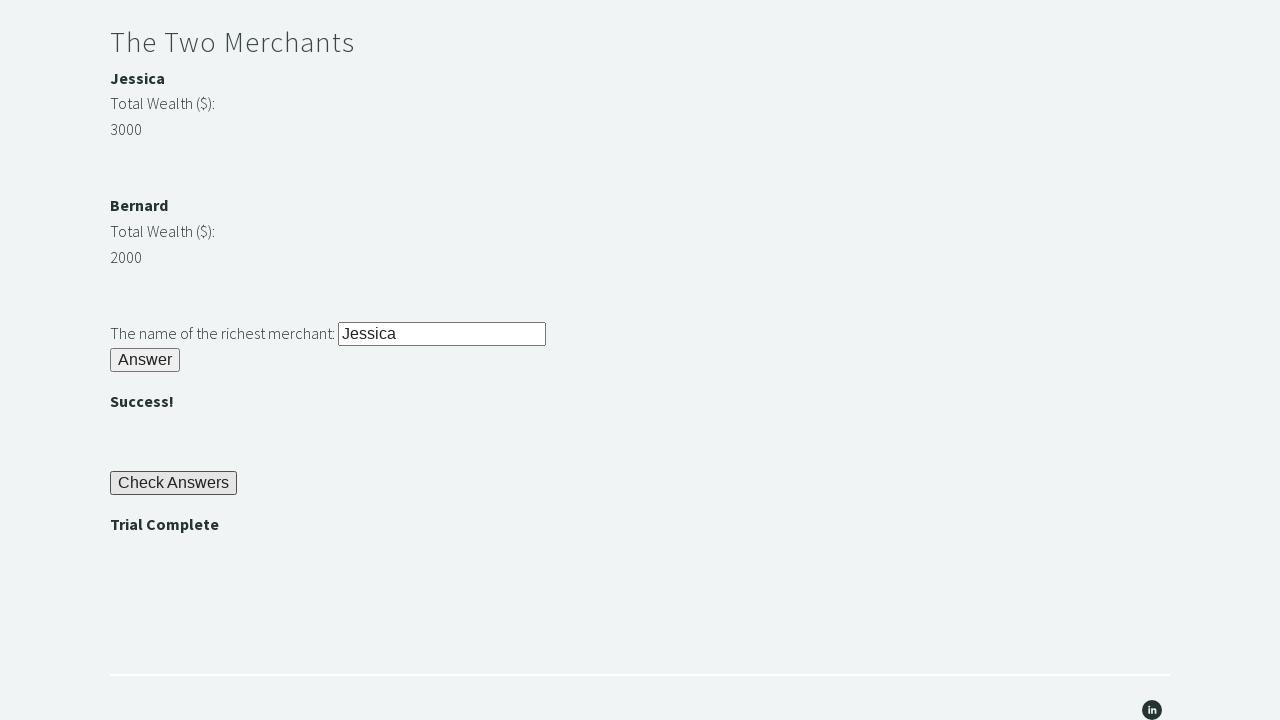

Verified 'Trial Complete' message - all riddles solved successfully
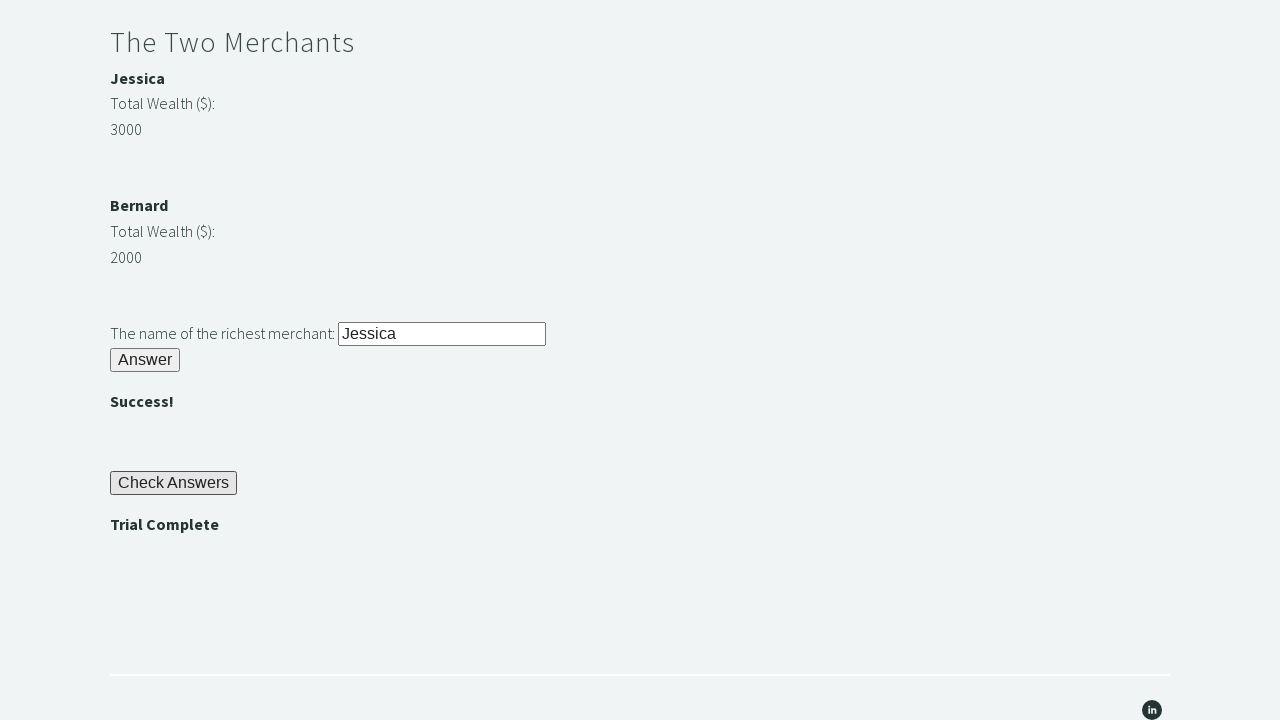

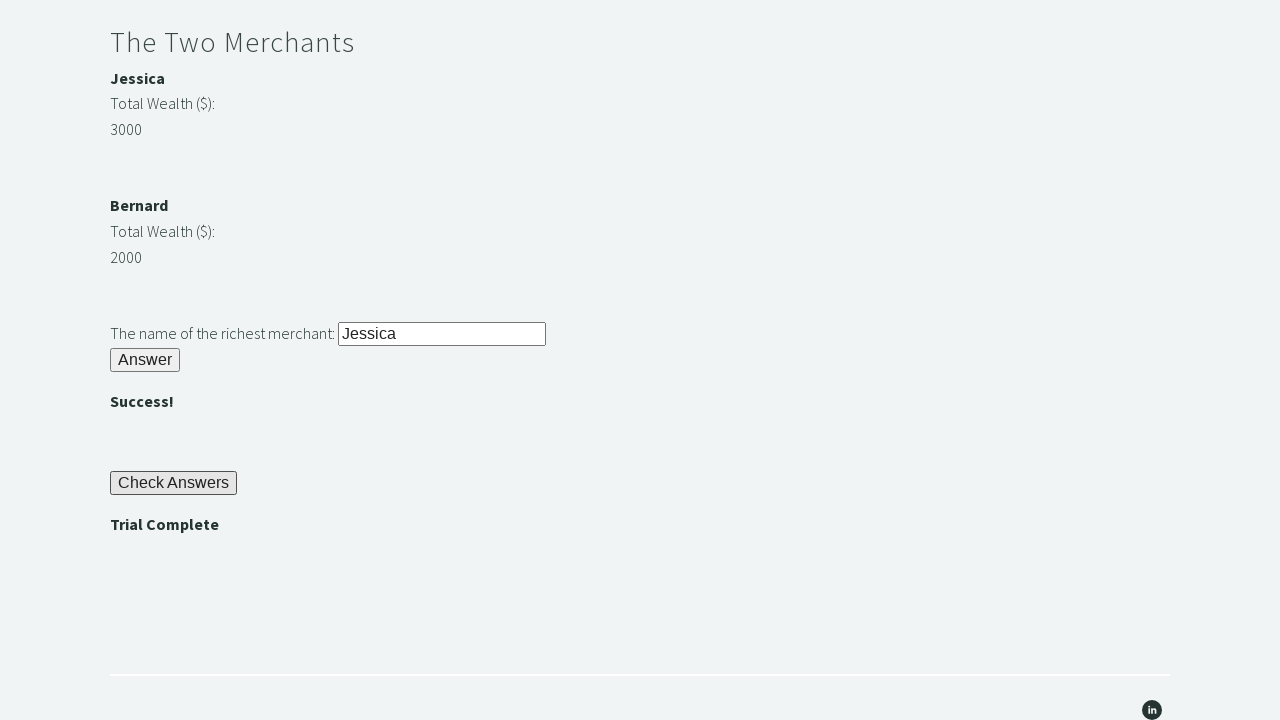